Tests a web form by filling a text input field with text and submitting the form, then verifying the success message is displayed

Starting URL: https://www.selenium.dev/selenium/web/web-form.html

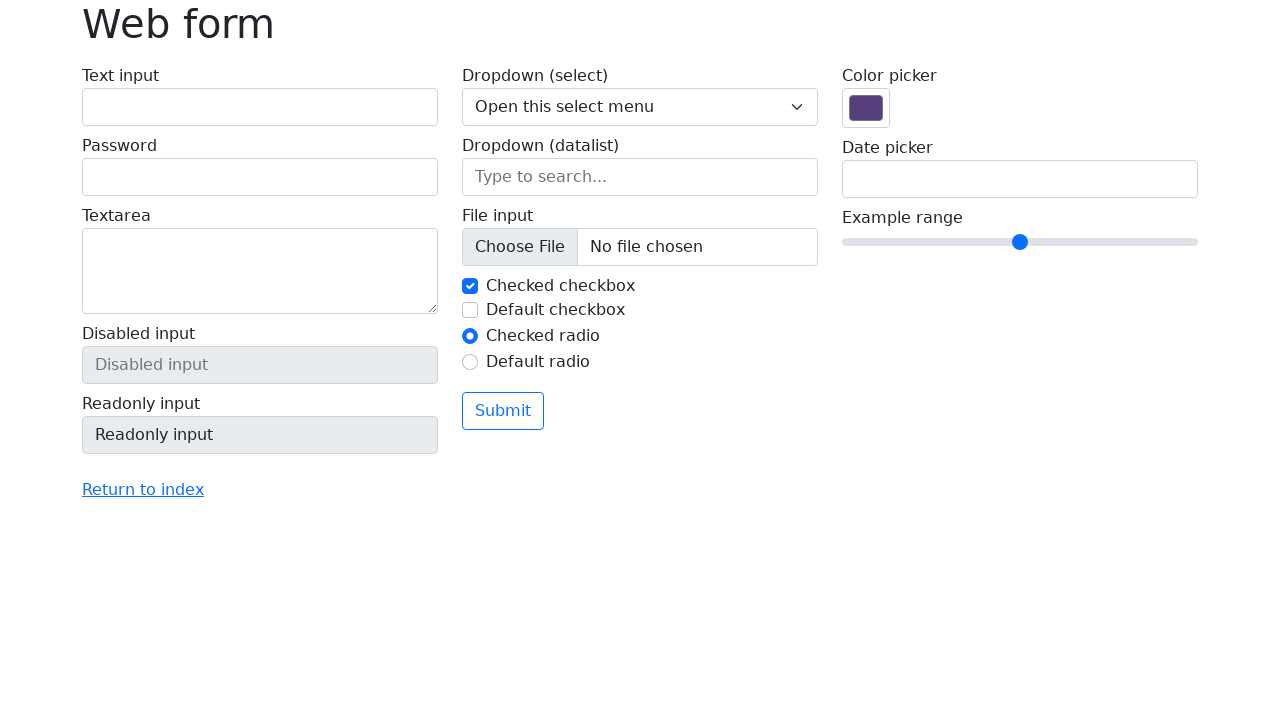

Filled text input field with 'Selenium' on input[name='my-text']
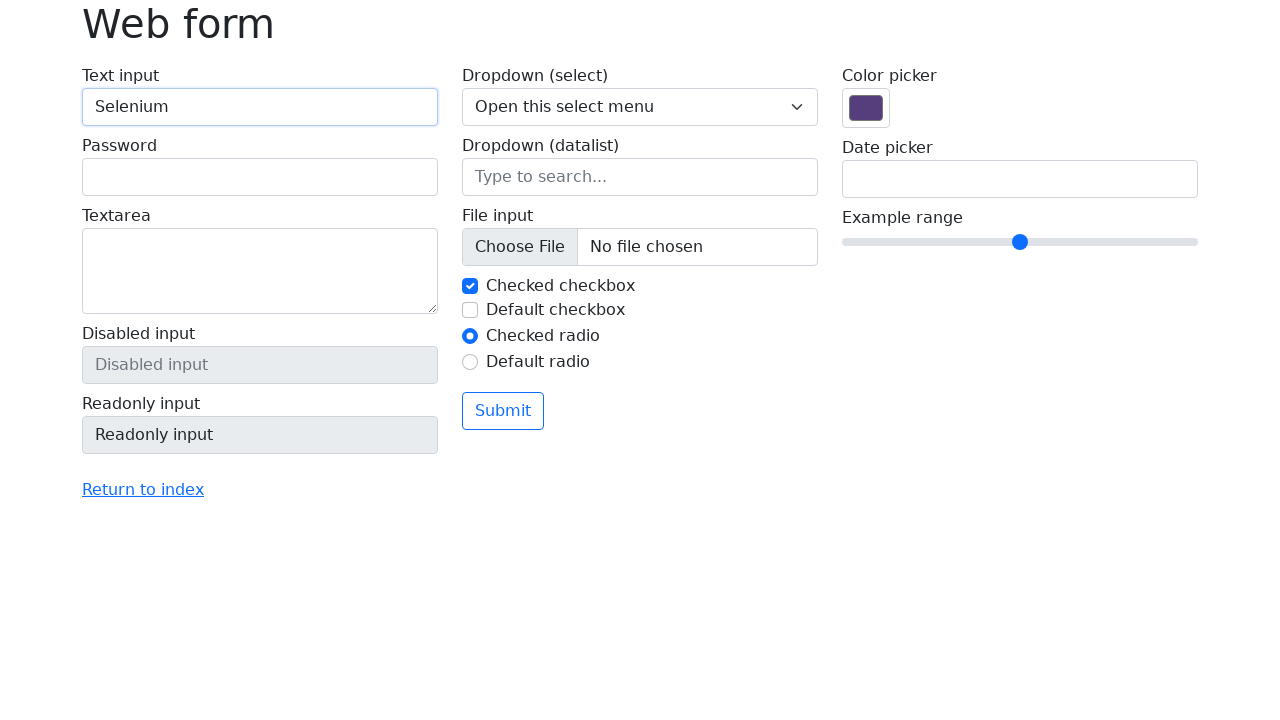

Clicked submit button at (503, 411) on button
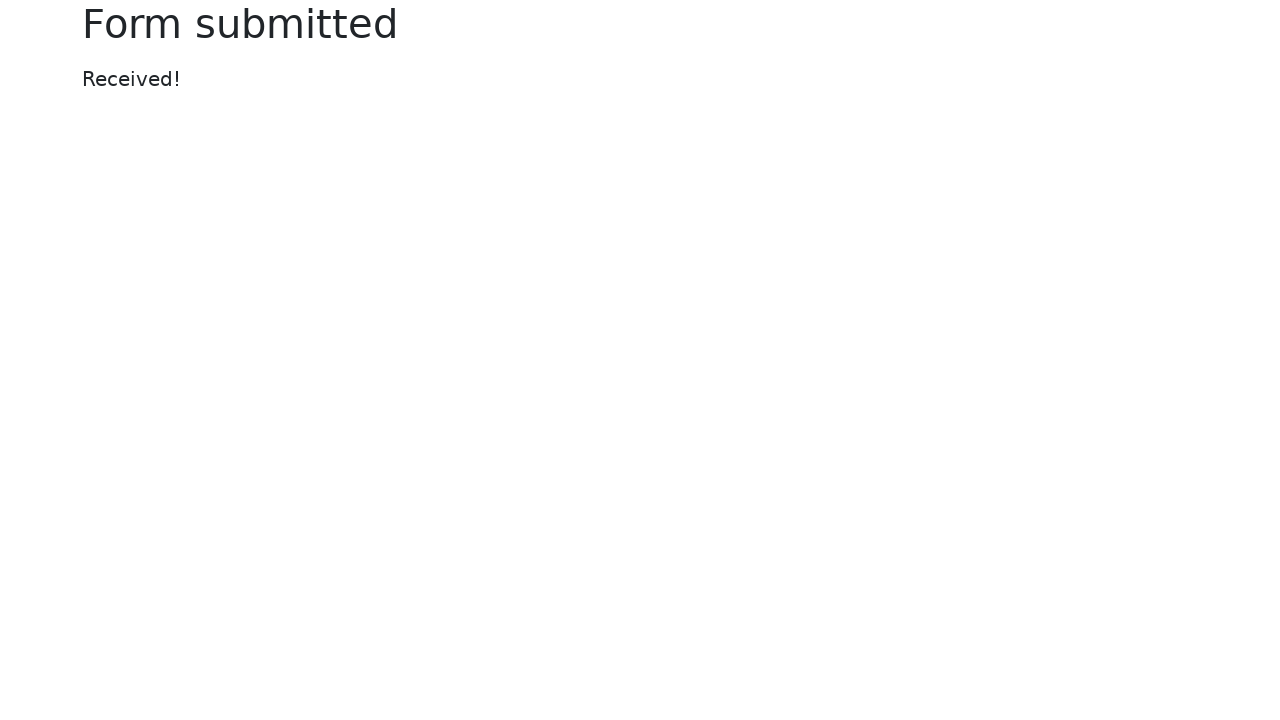

Success message appeared after form submission
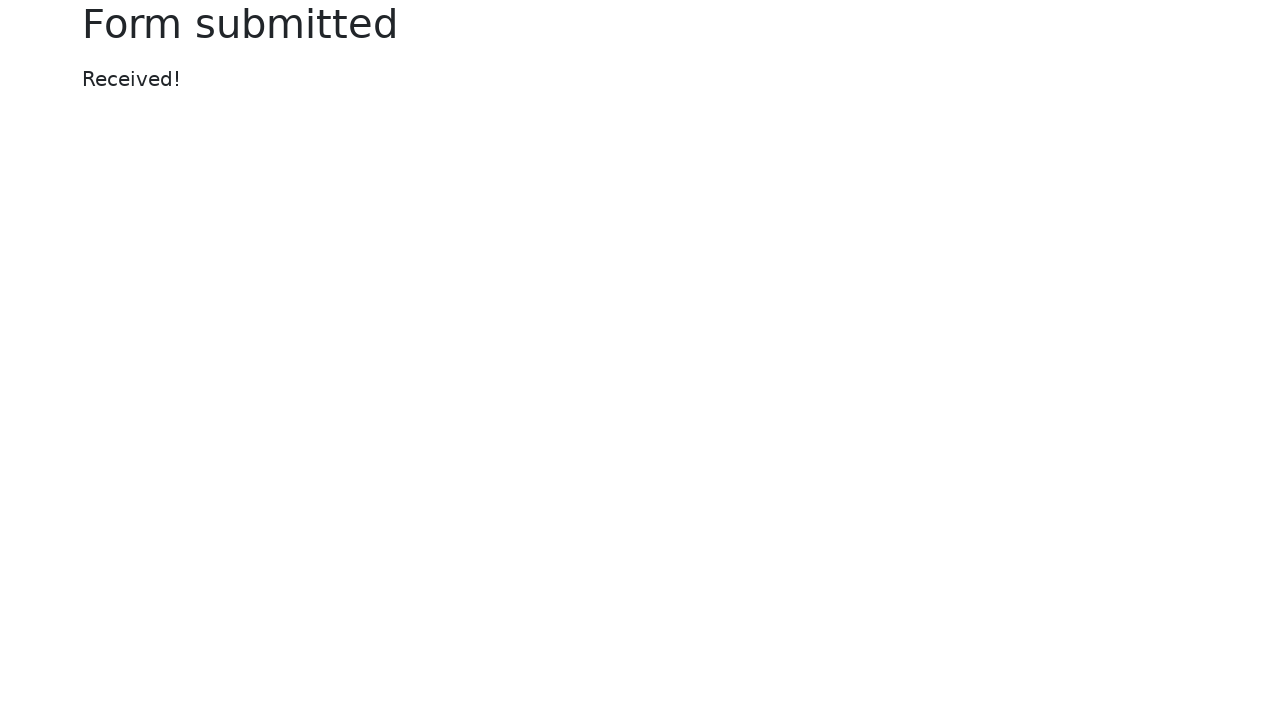

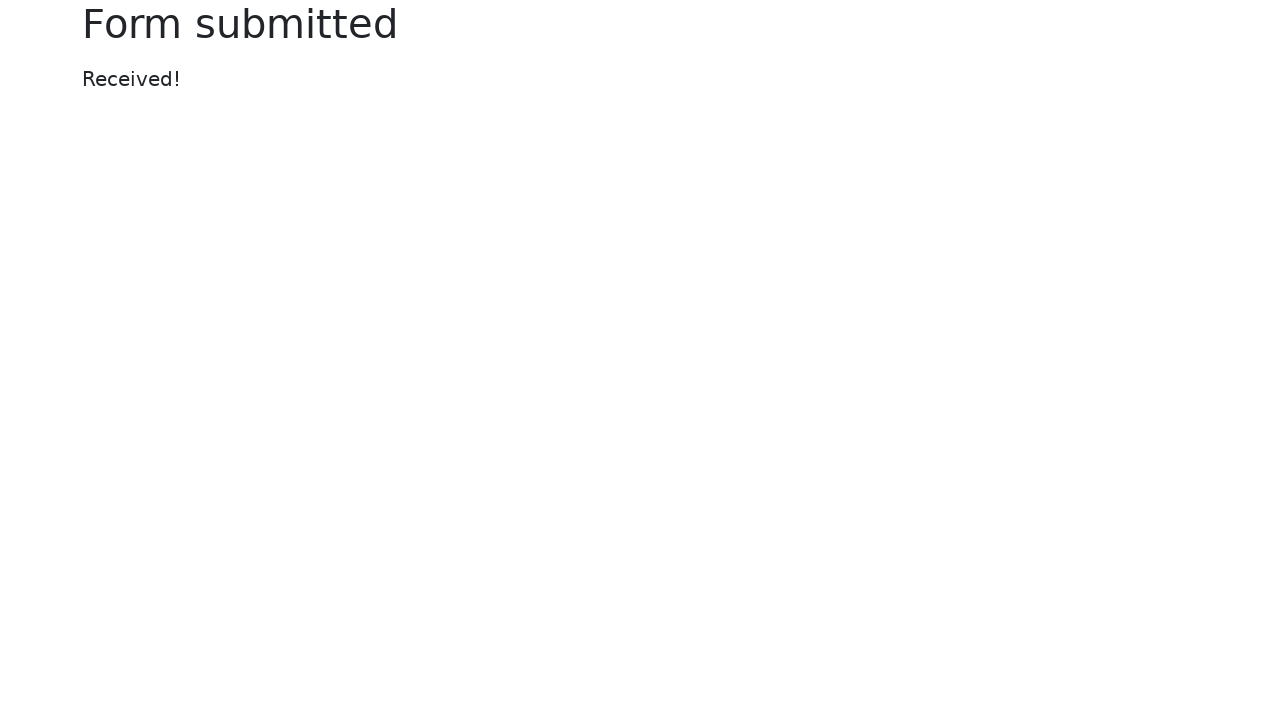